Navigates to JPL Space images page, clicks the full image button, and verifies the featured image is displayed

Starting URL: https://data-class-jpl-space.s3.amazonaws.com/JPL_Space/index.html

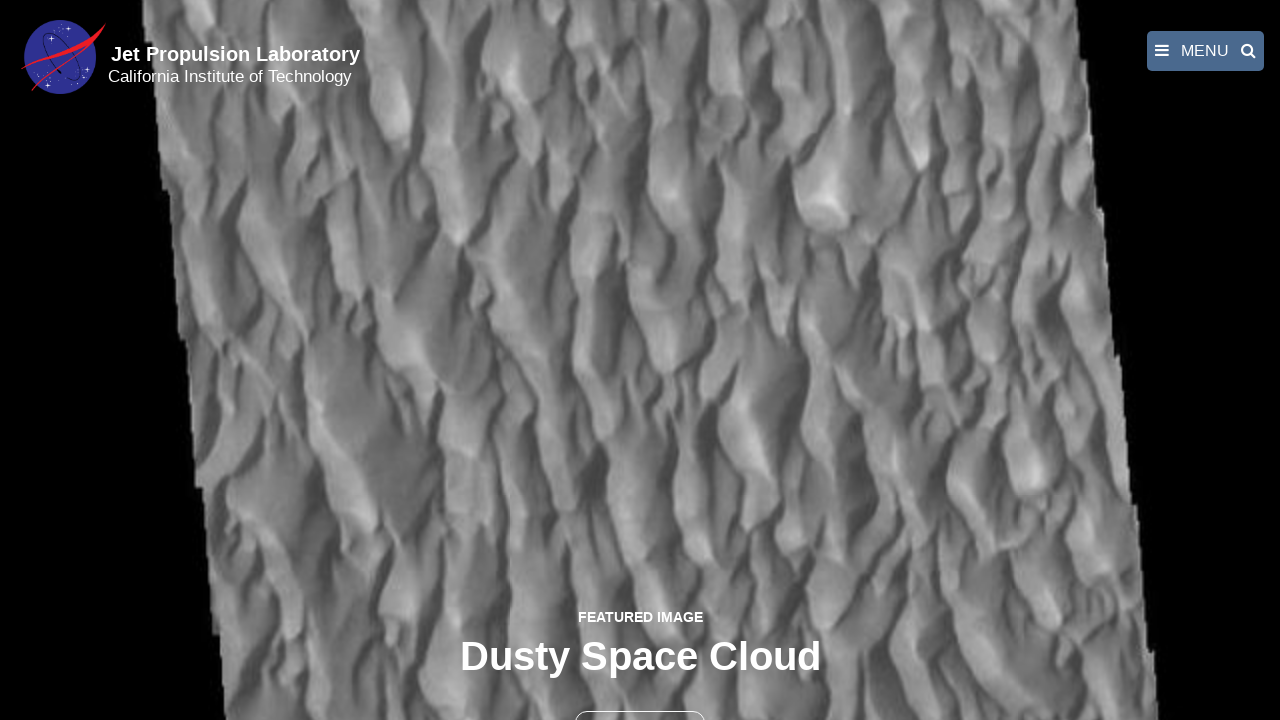

Clicked the full image button at (640, 699) on button >> nth=1
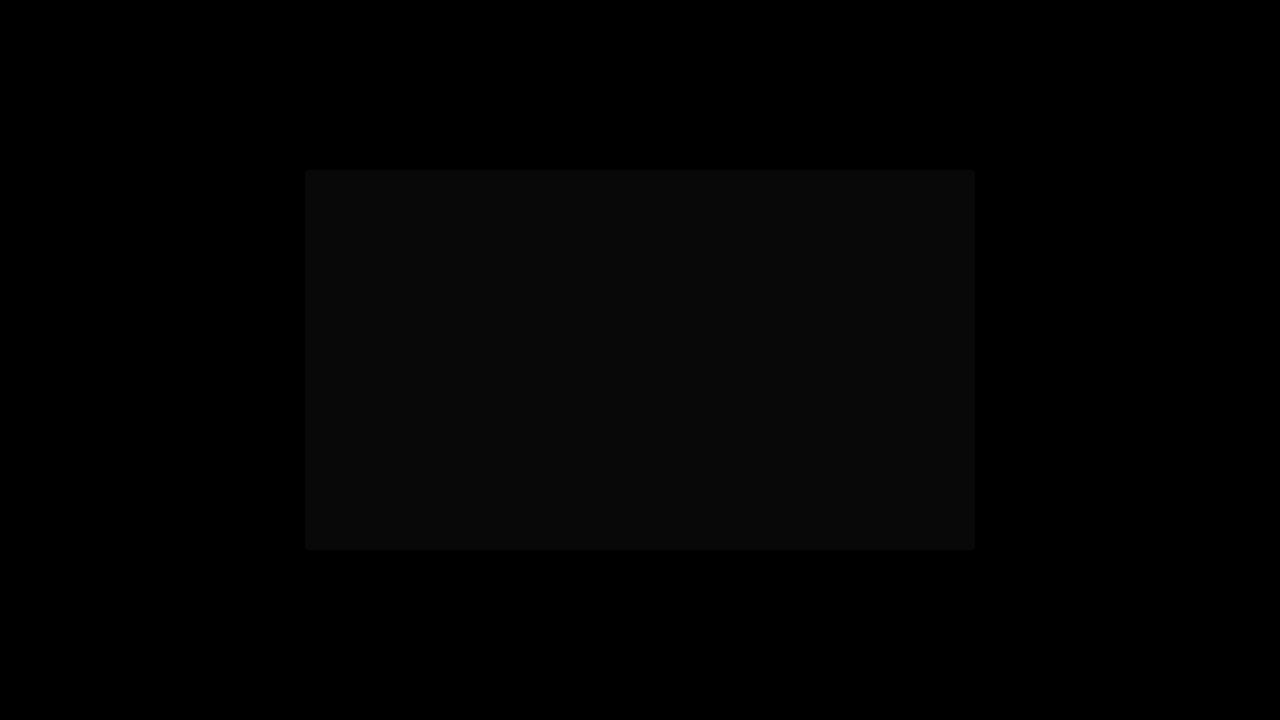

Full-size featured image loaded
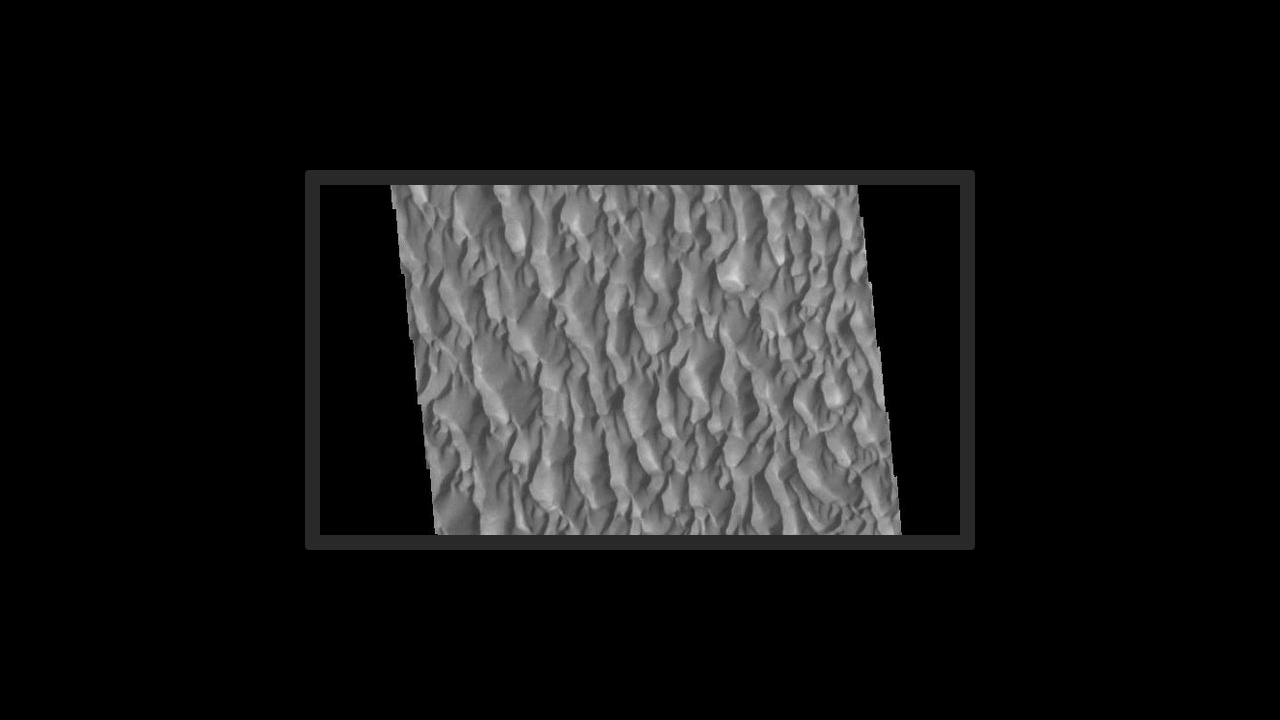

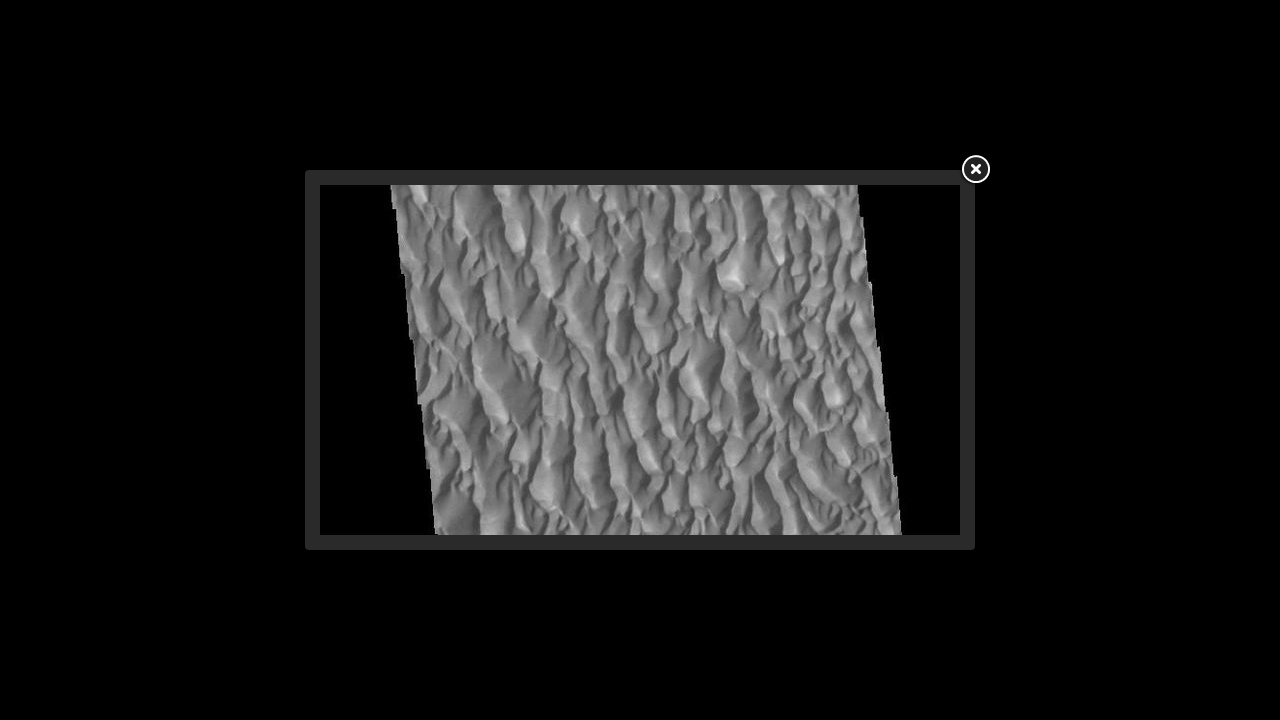